Tests checkbox functionality by verifying its default unchecked state and then clicking it to verify it becomes checked

Starting URL: https://v1.training-support.net/selenium/dynamic-controls

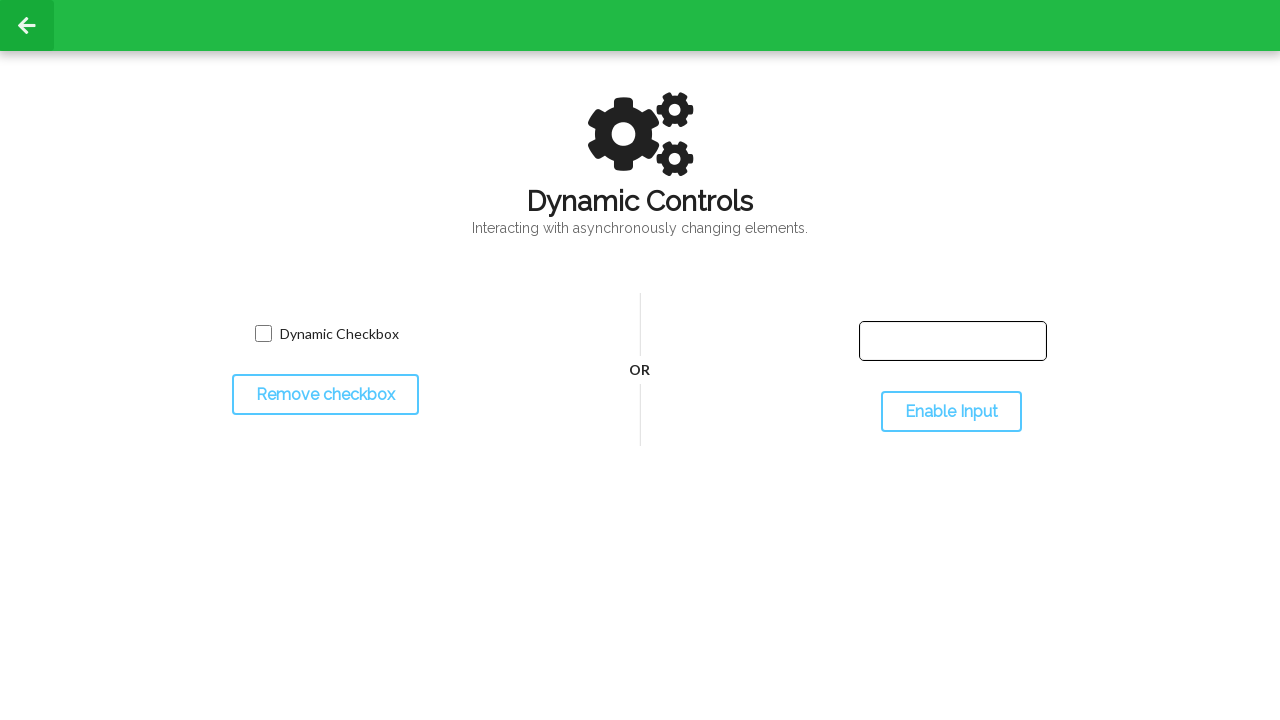

Navigated to dynamic controls page
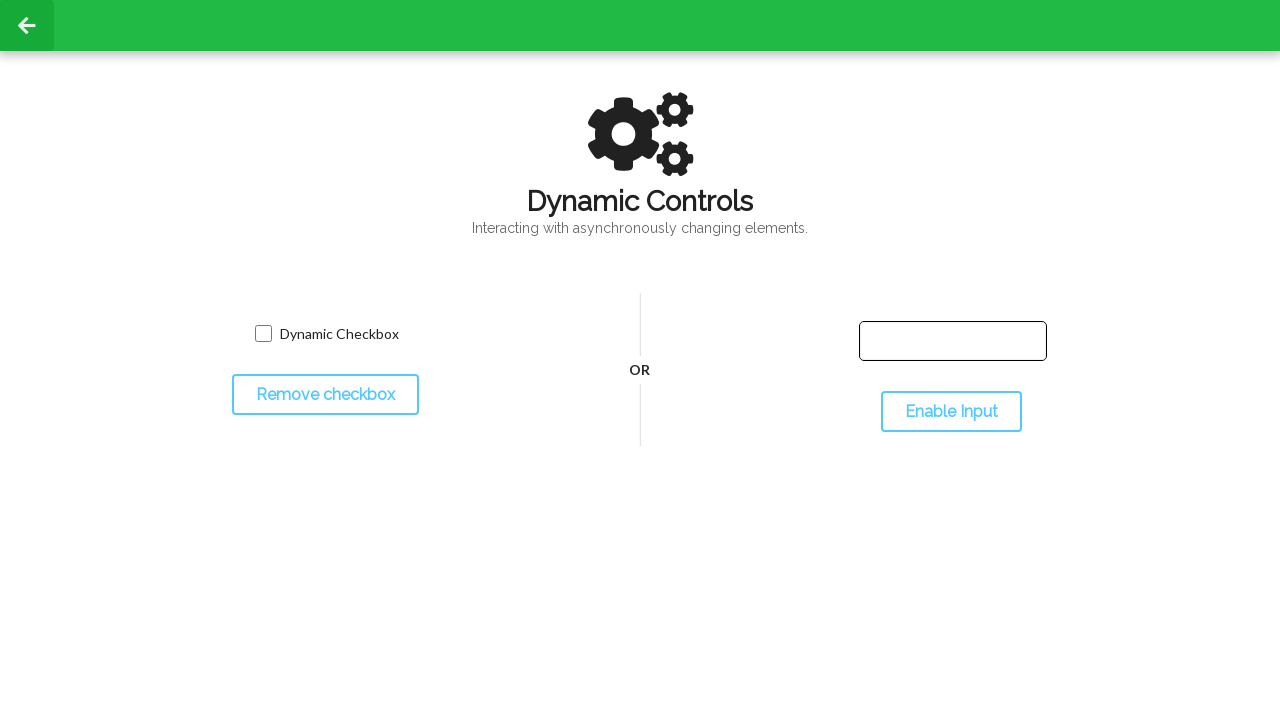

Located checkbox element
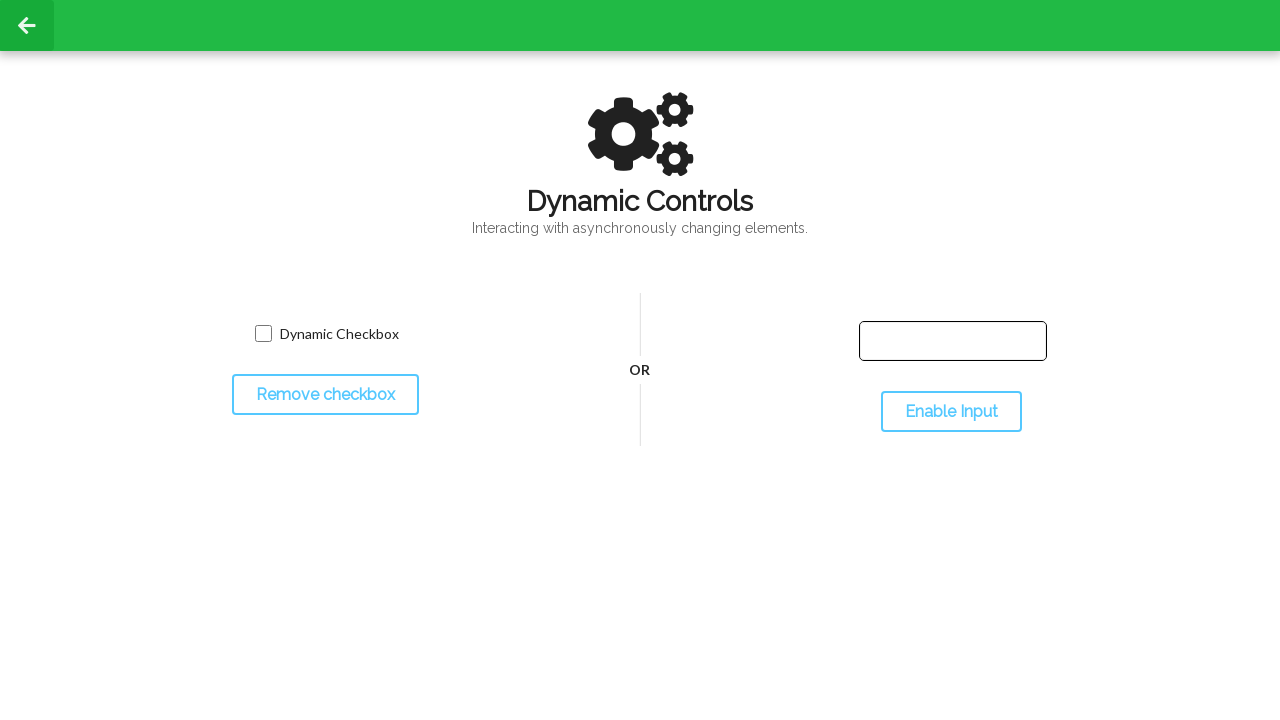

Verified checkbox is unchecked by default
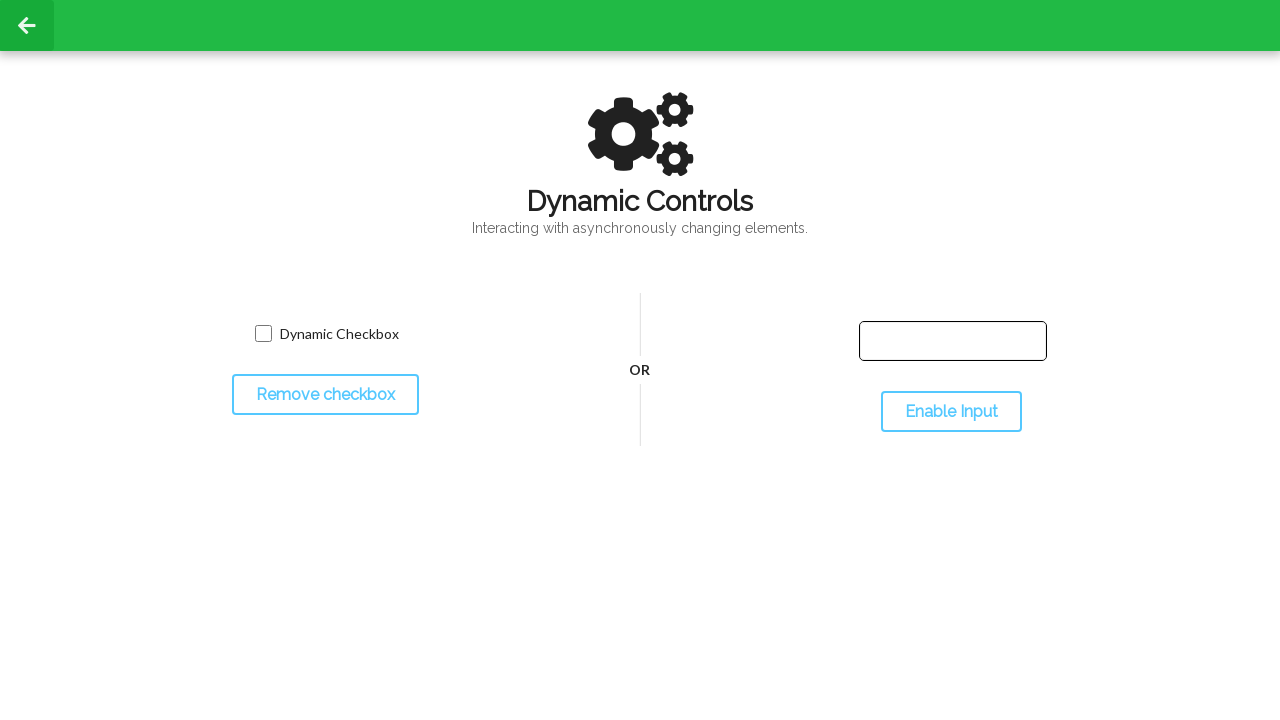

Clicked checkbox to change its state at (263, 334) on xpath=//div[@id='dynamicCheckbox']/input
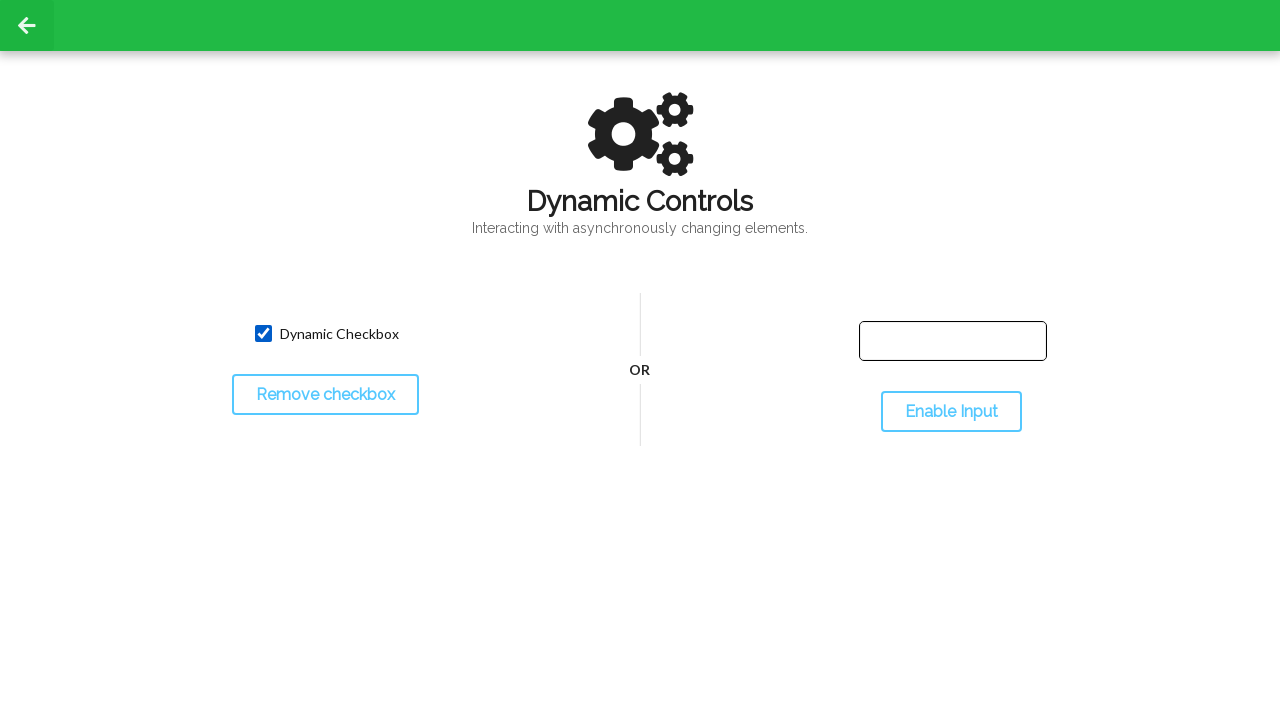

Verified checkbox is now checked after clicking
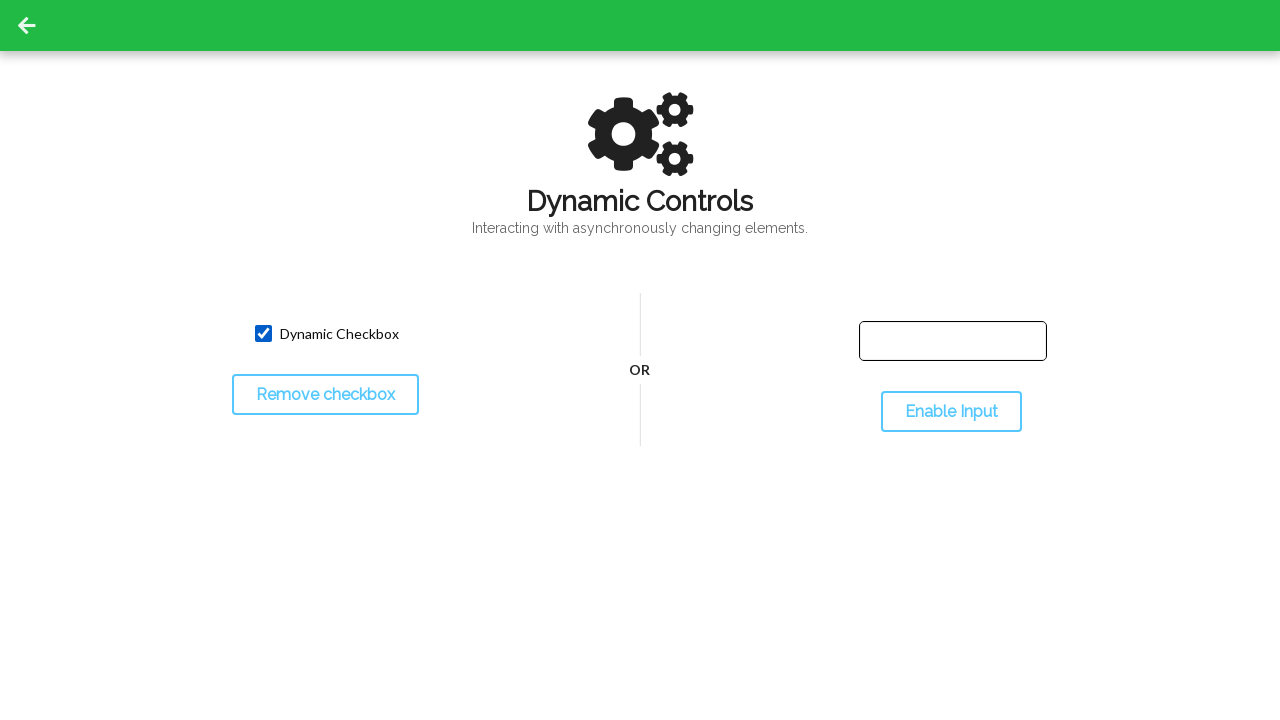

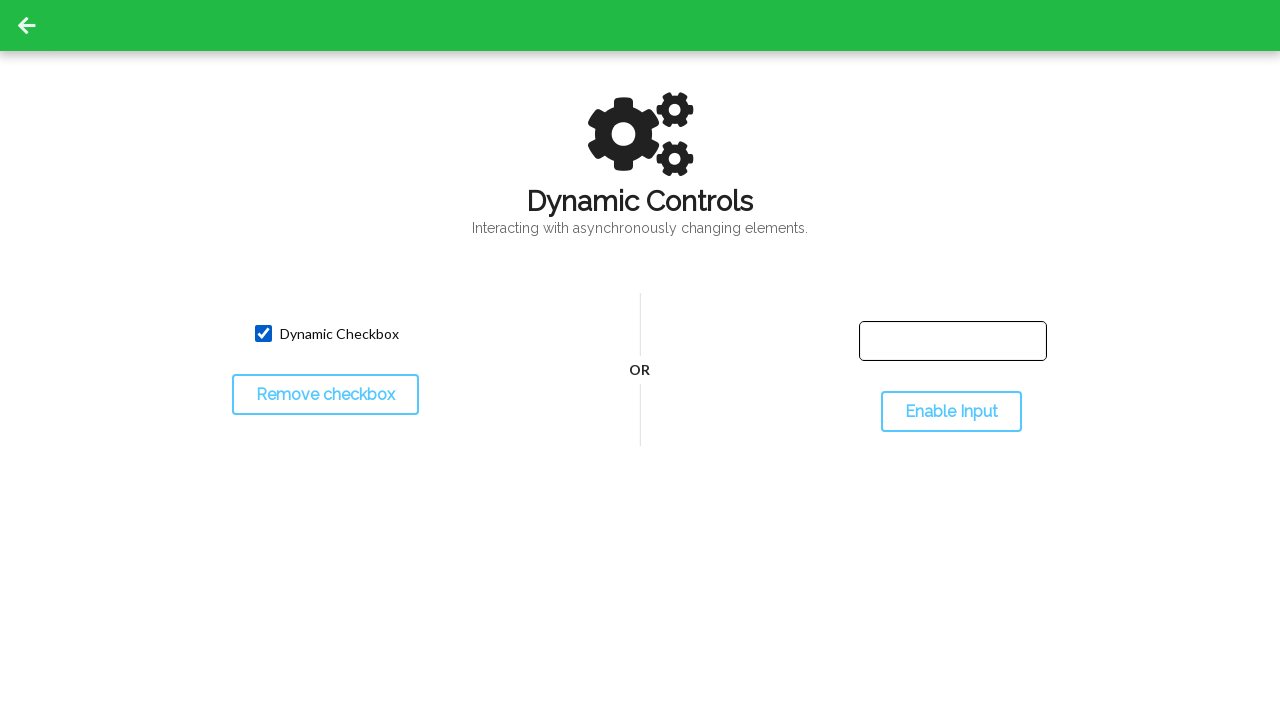